Tests iframe handling by switching between frames and interacting with elements inside iframes

Starting URL: https://www.globalsqa.com/demo-site/frames-and-windows/#iFrame

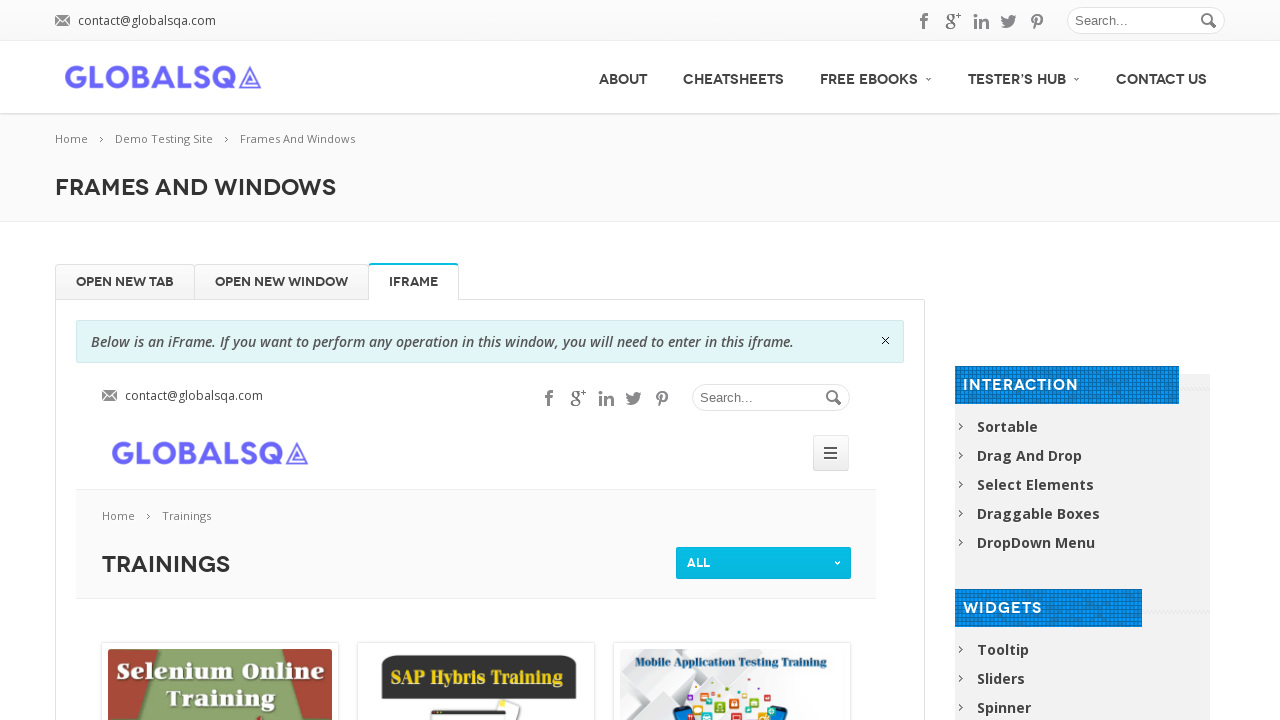

Navigated to iframe demo page
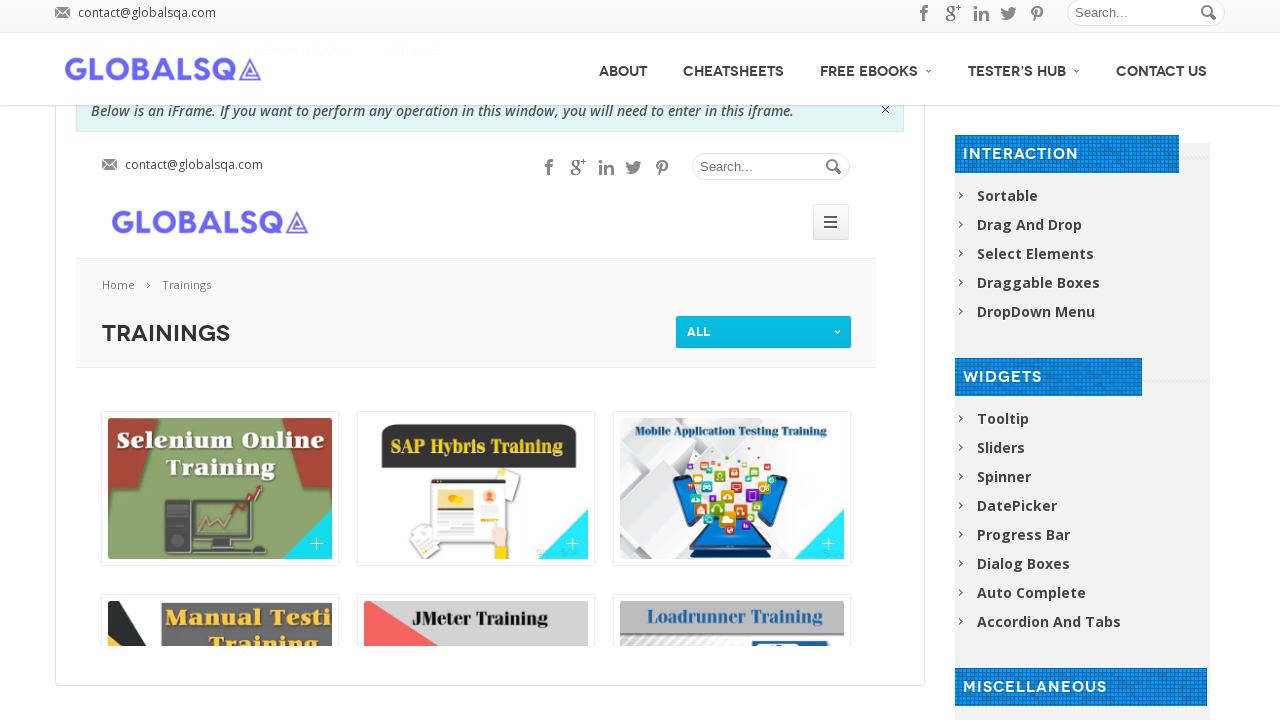

Switched to first iframe (google_esf)
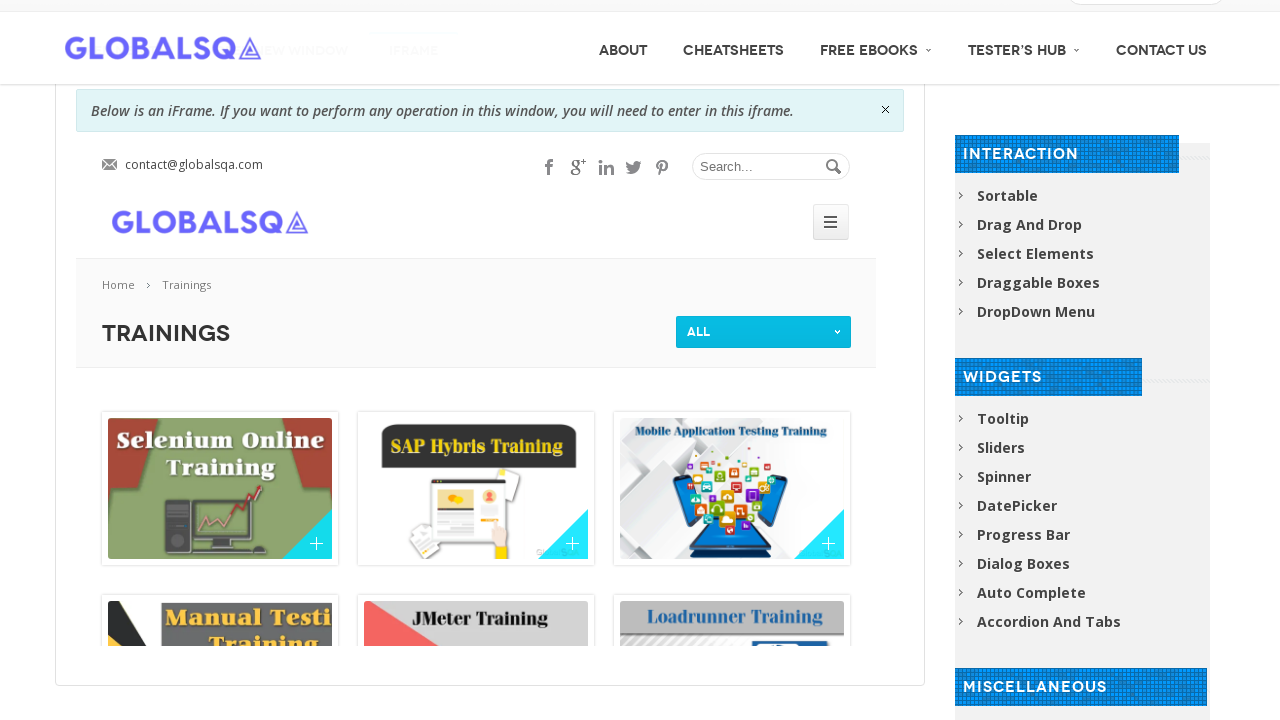

Switched to second iframe (globalSqa)
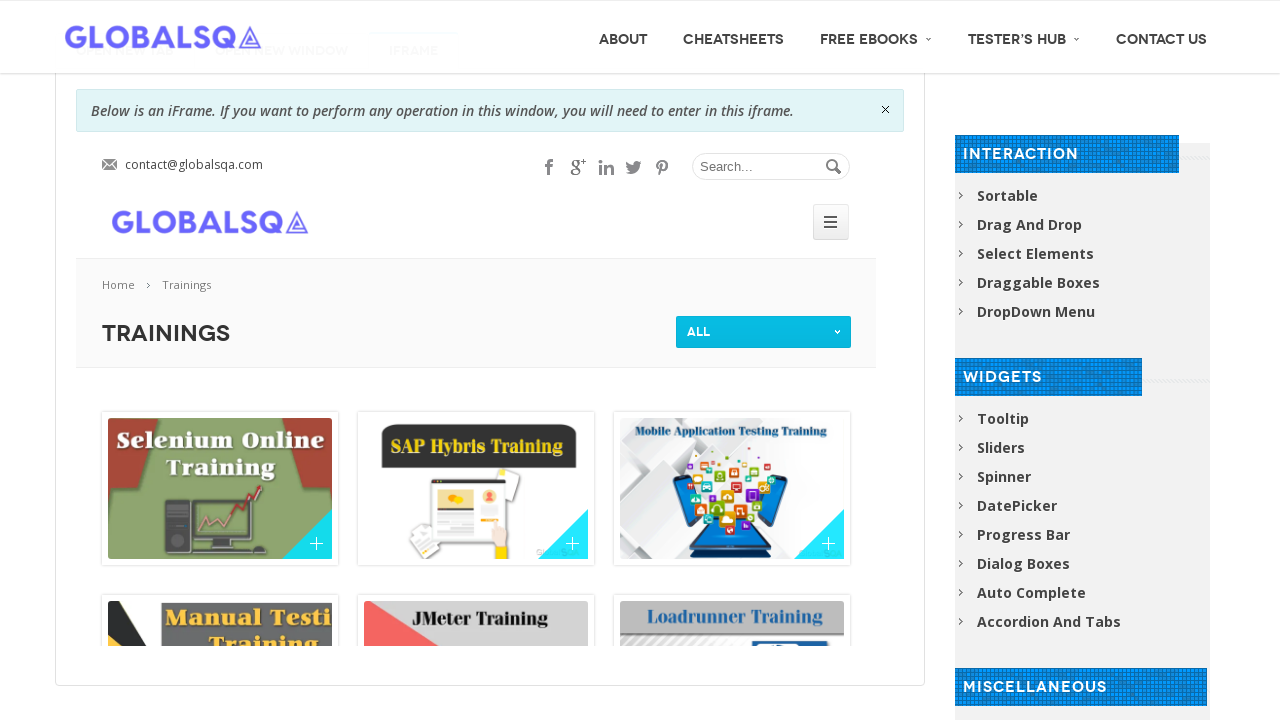

Hovered over filter element in iframe
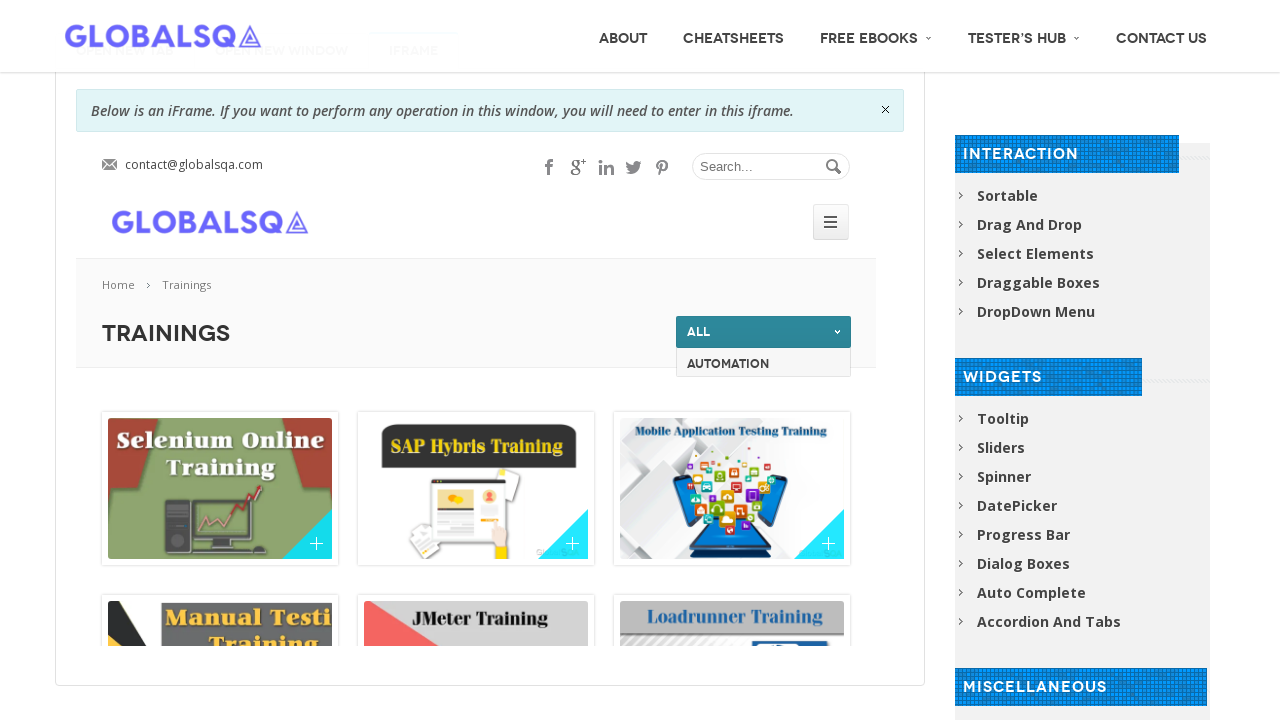

Clicked on Software Testing option in iframe at (764, 425) on xpath=//li/div[text()='Software Testing']
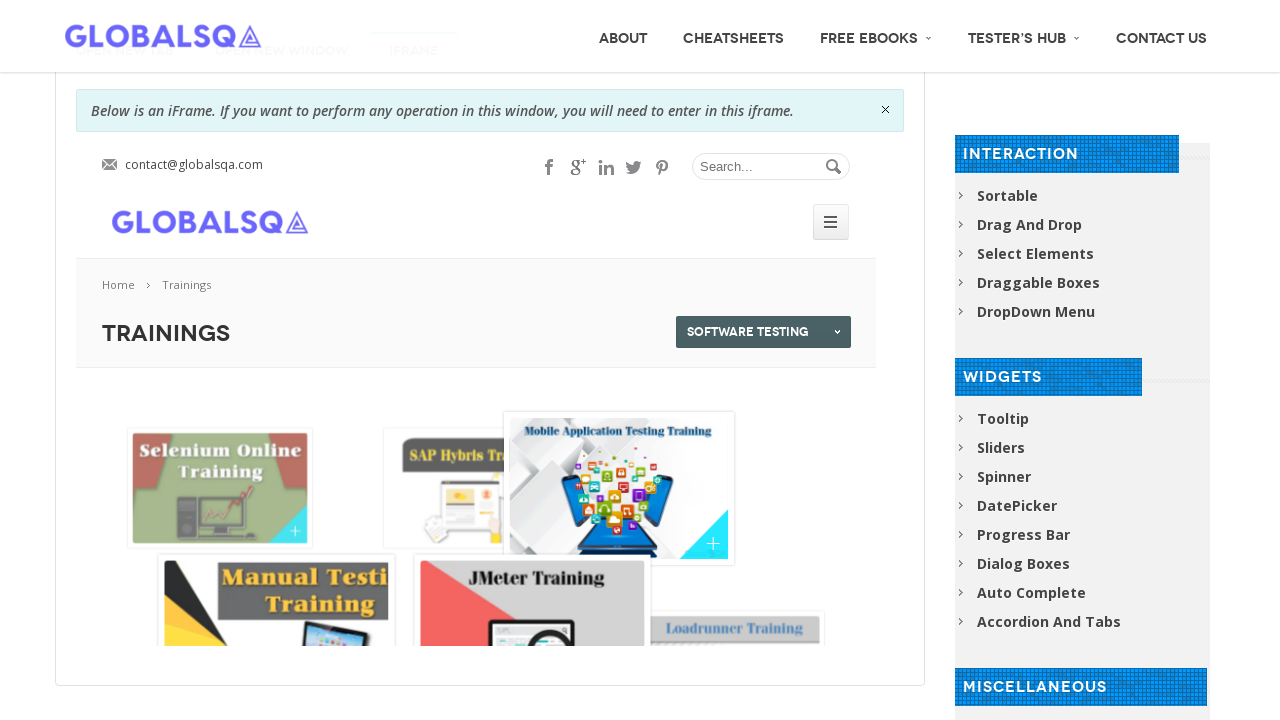

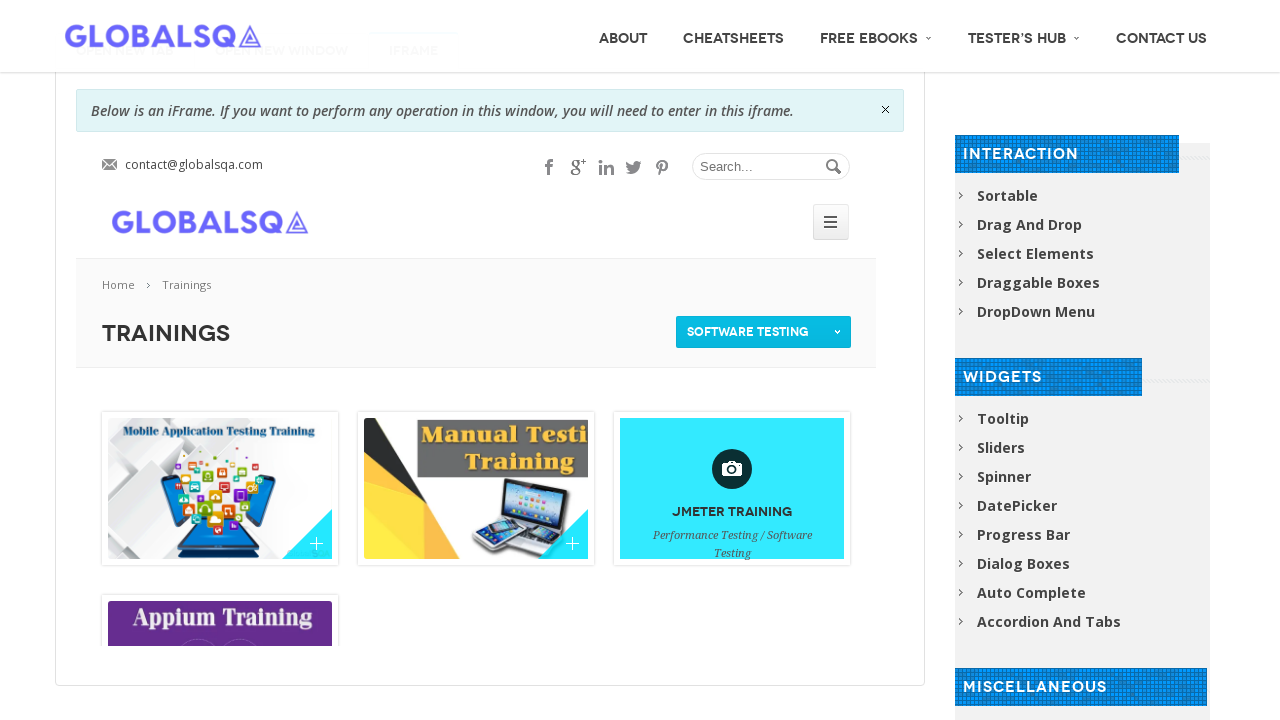